Tests that the Privacy Policy link in the footer navigates to the correct page

Starting URL: https://www.freeconferencecall.com/en/us

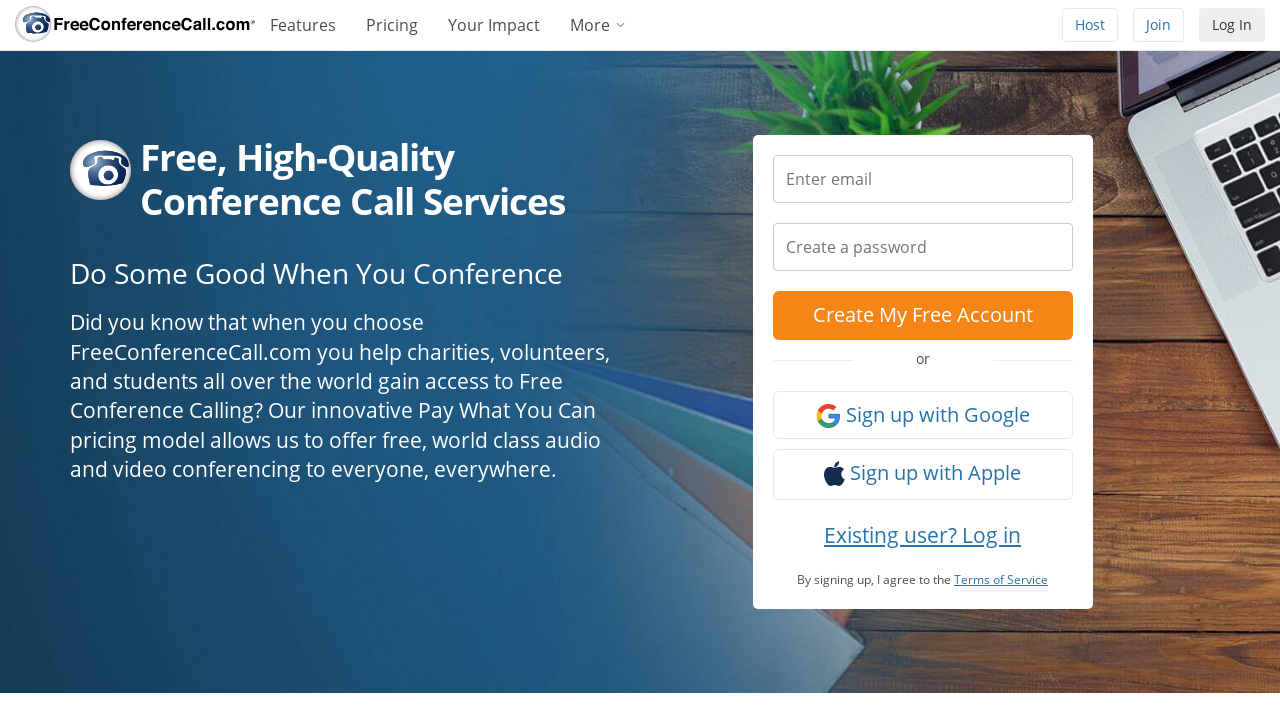

Clicked Privacy Policy link in footer at (275, 629) on xpath=//*[@id="sitelegend"]/ul/li[1]/a
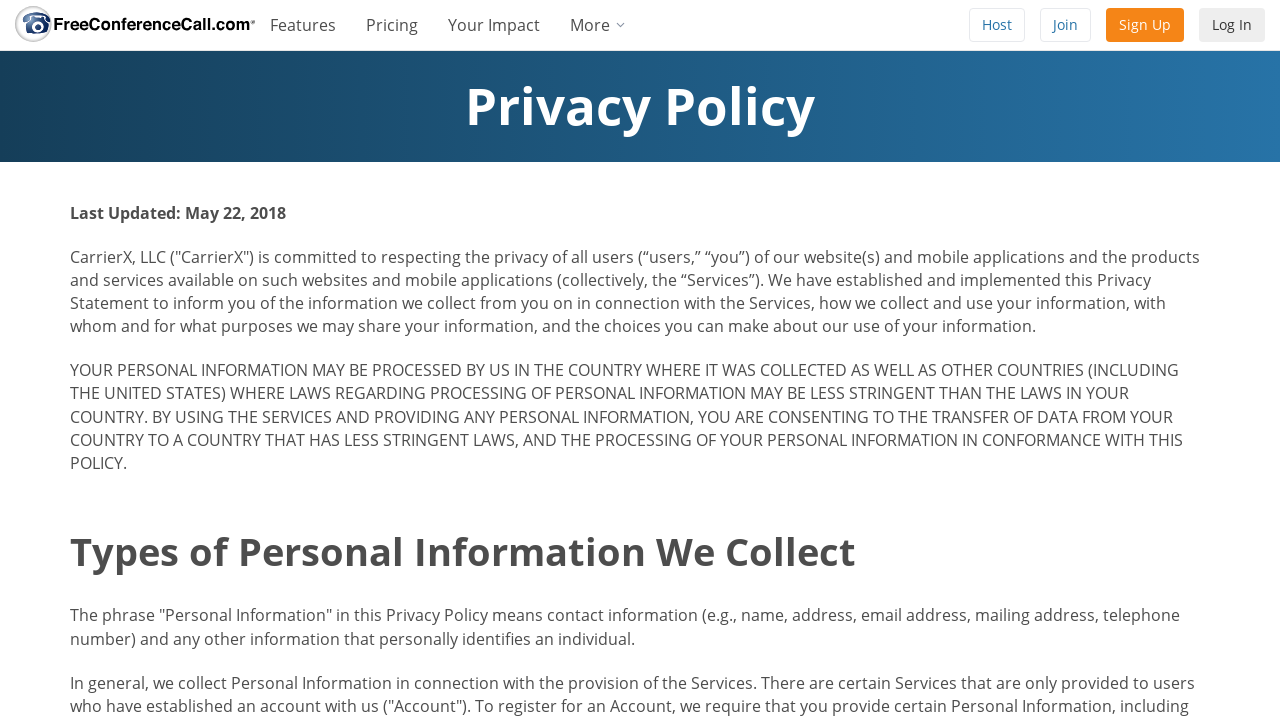

Privacy Policy page loaded
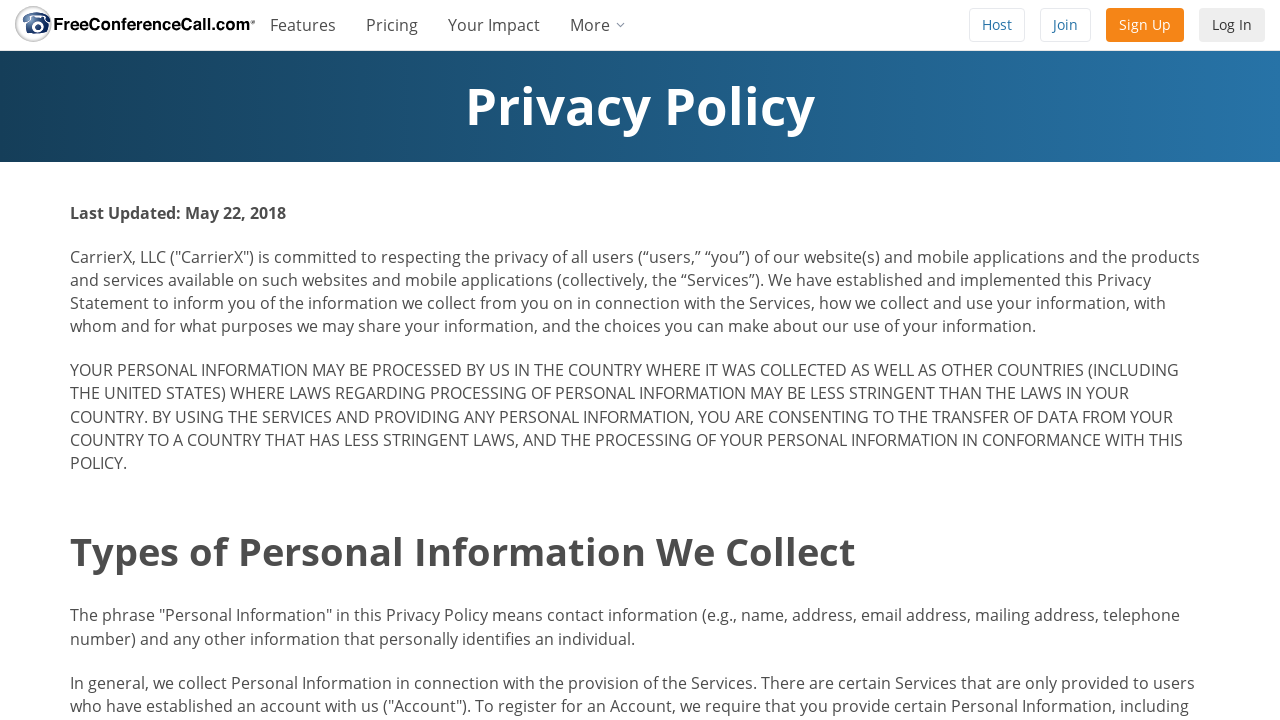

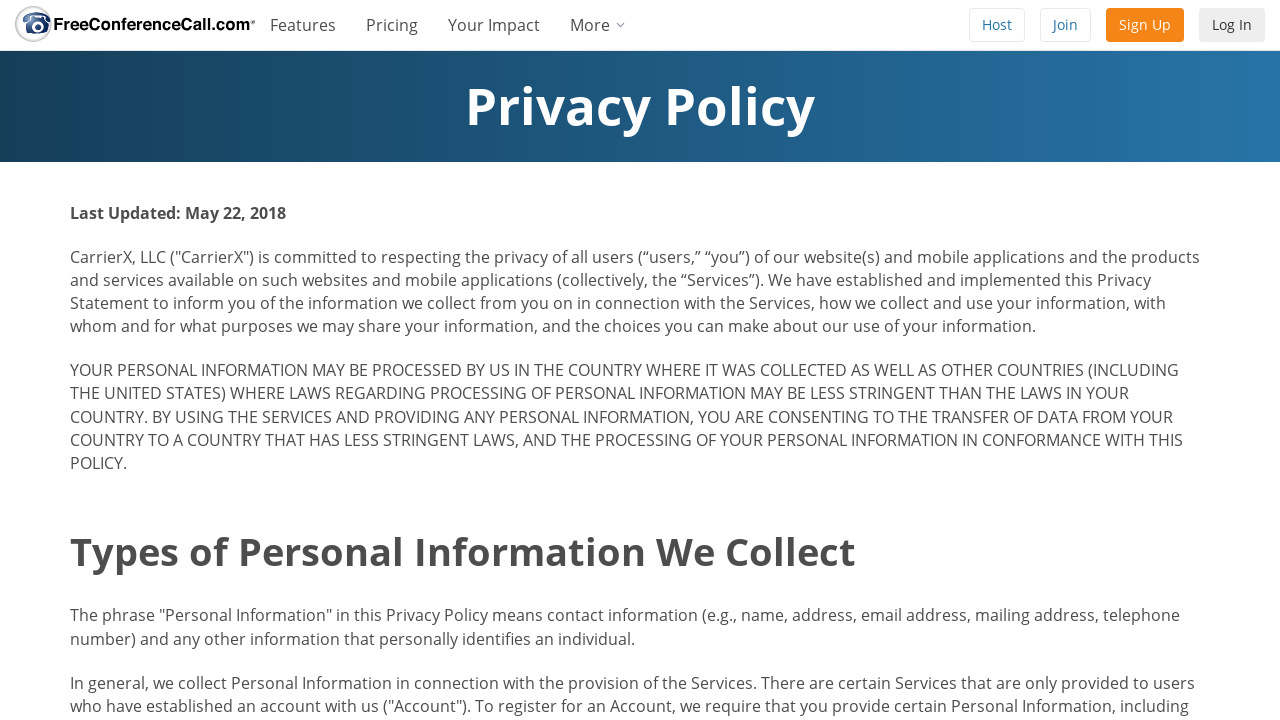